Tests the login error message functionality by entering incorrect credentials and verifying the expected error message "Incorrect login or password" is displayed.

Starting URL: https://login1.nextbasecrm.com/

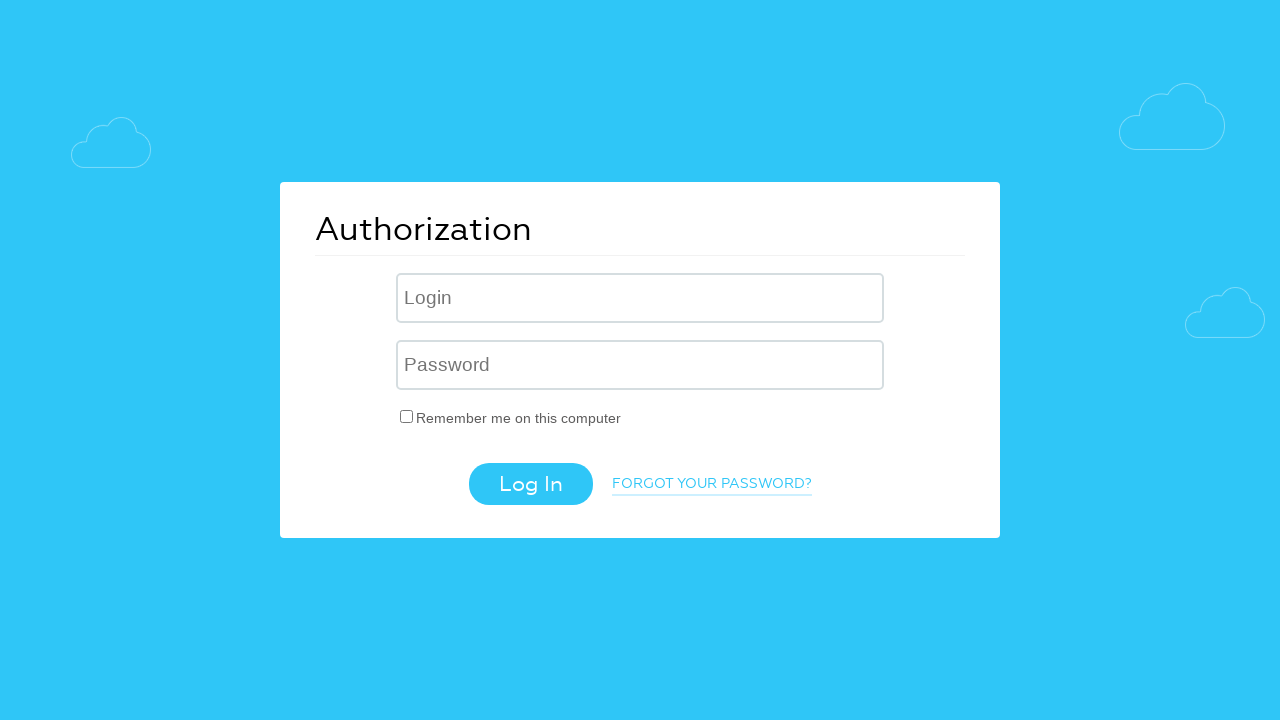

Filled login field with incorrect username on input.login-inp
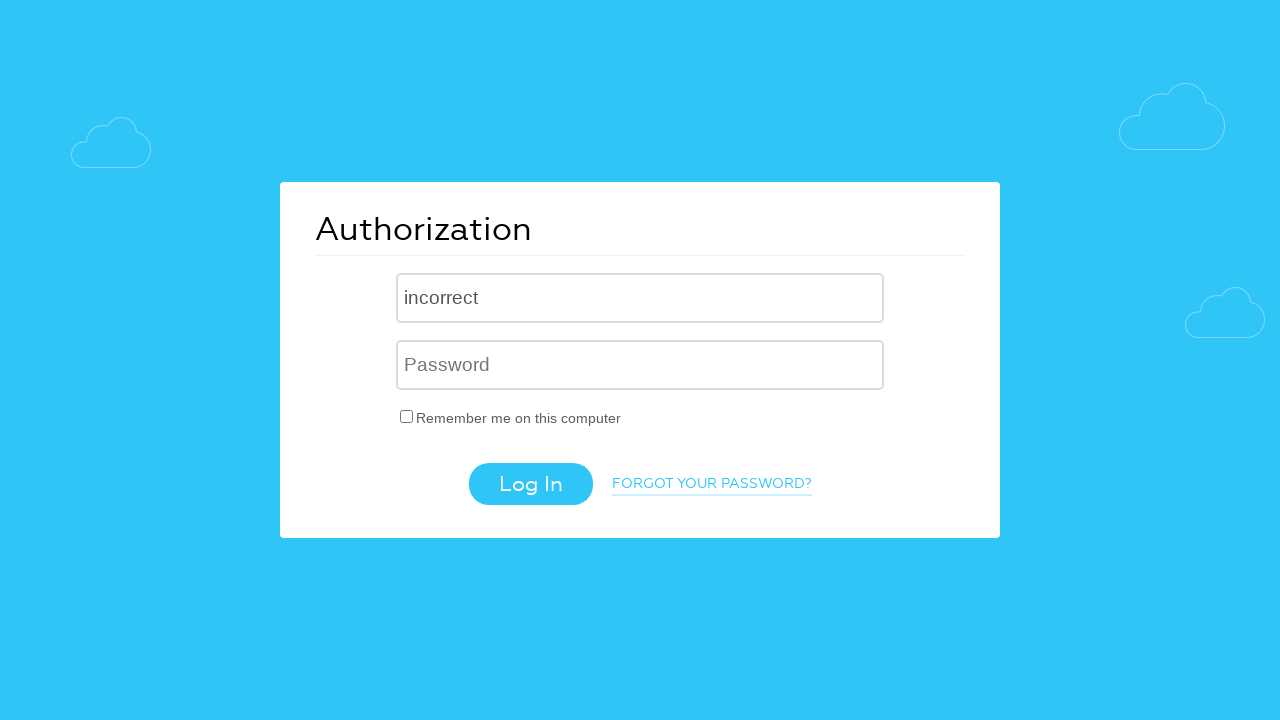

Filled password field with incorrect password on input[name='USER_PASSWORD']
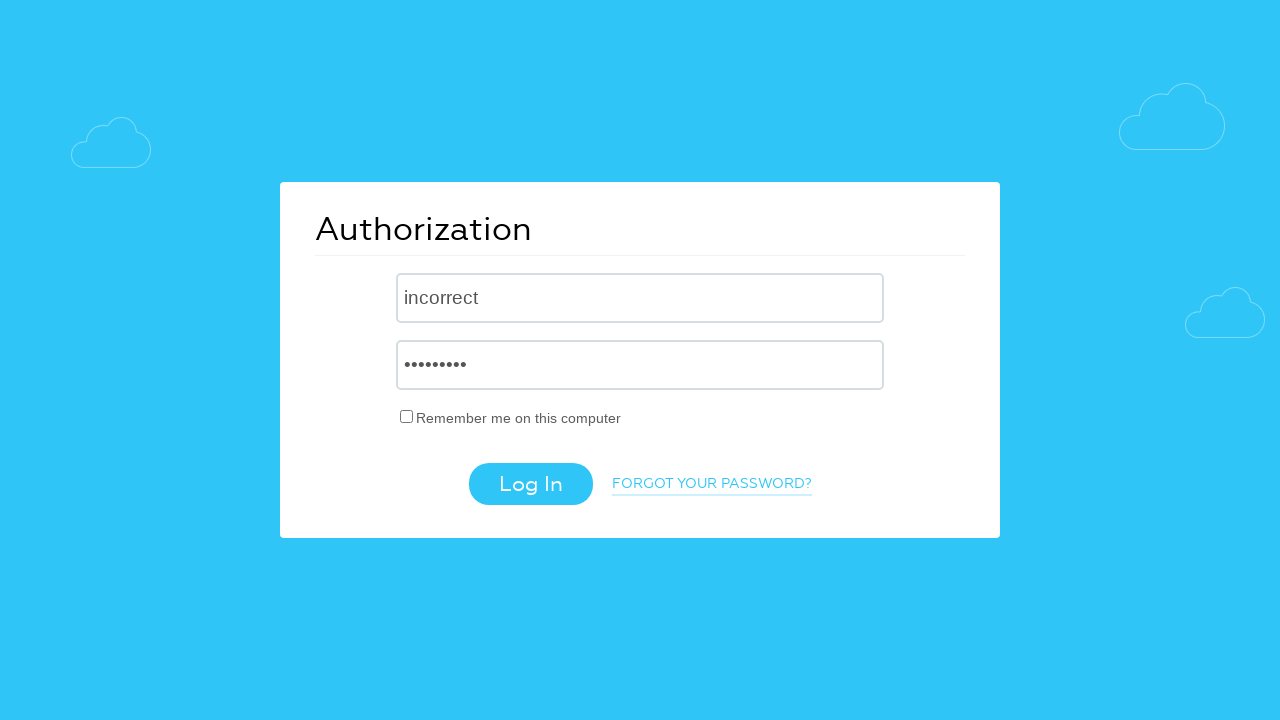

Clicked login button at (530, 484) on input.login-btn
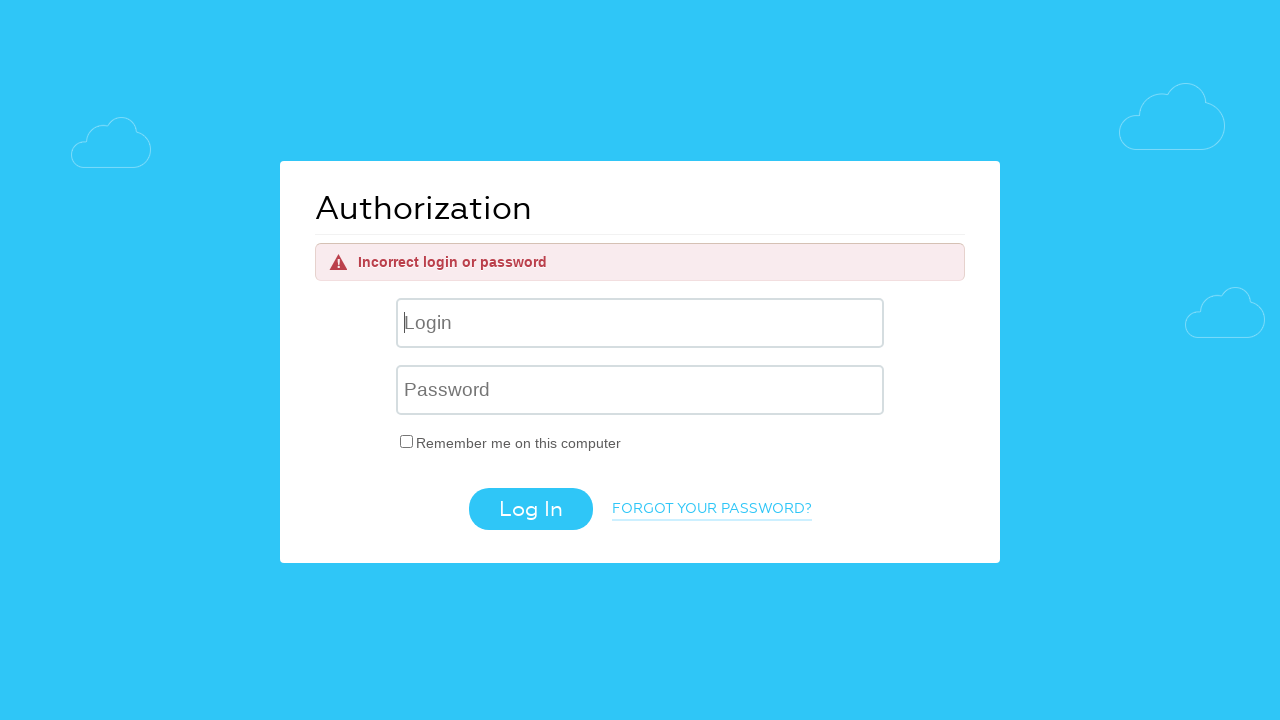

Error message element appeared
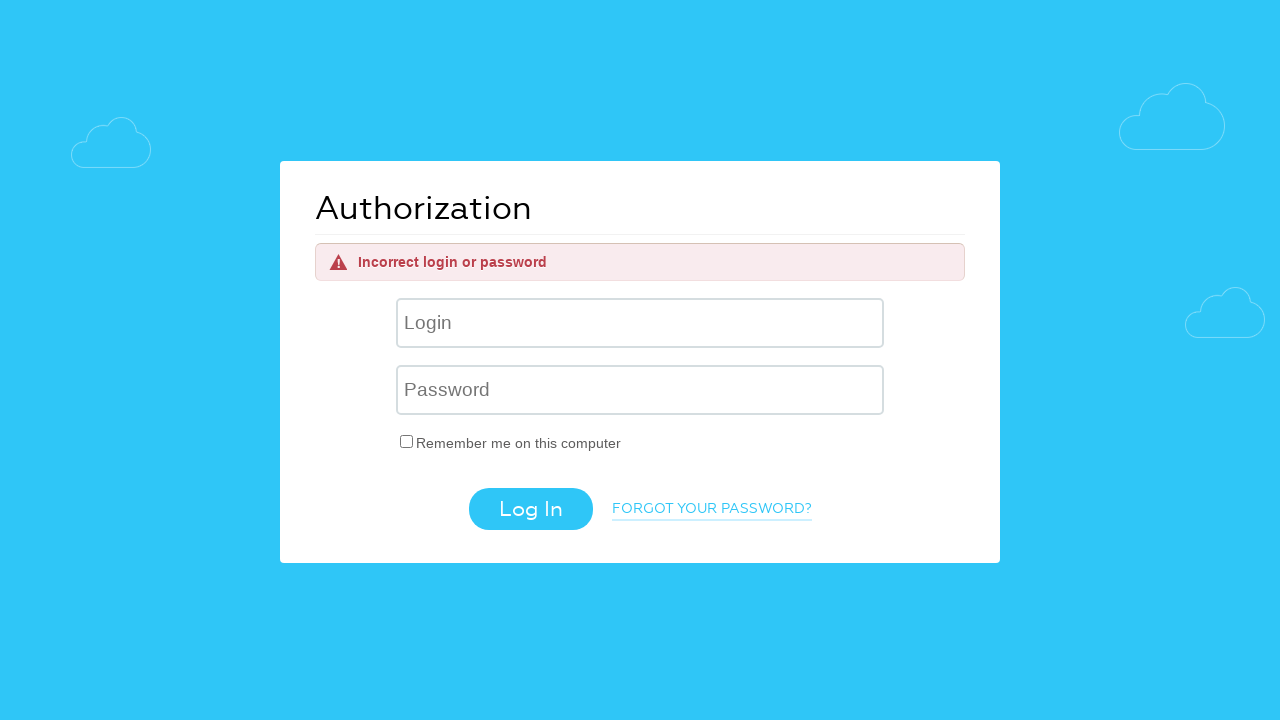

Retrieved error message text: 'Incorrect login or password'
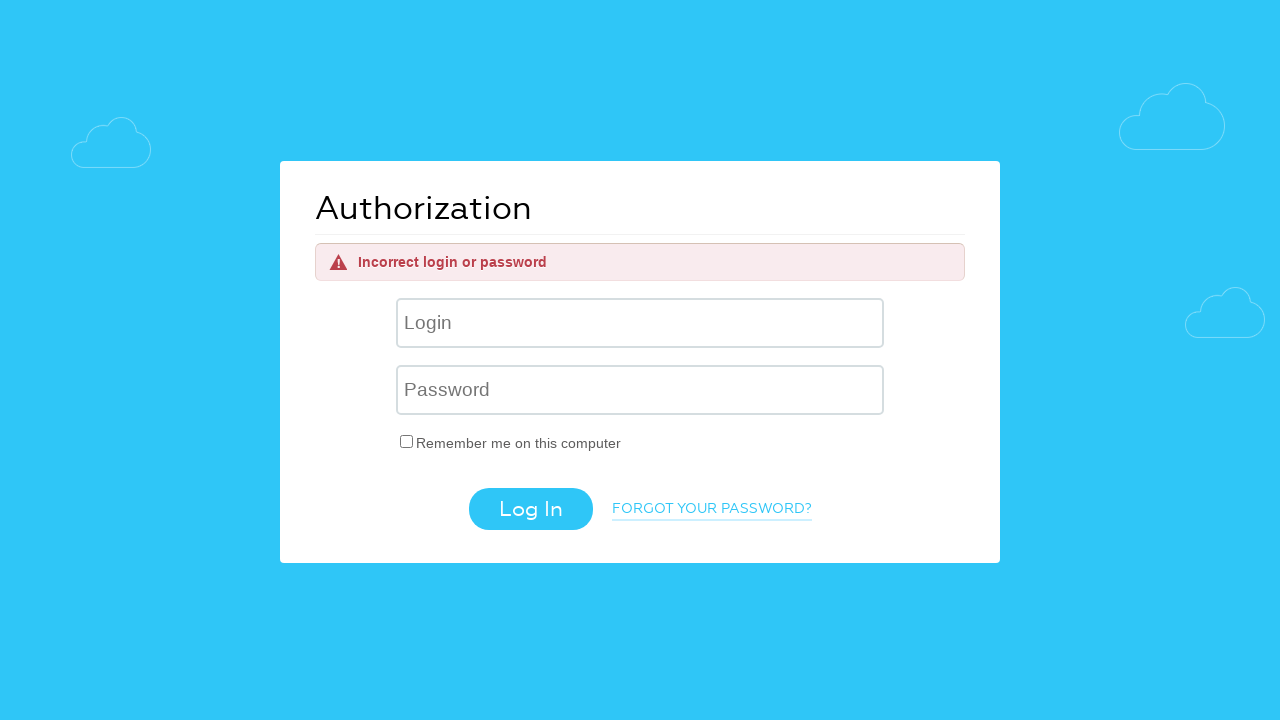

Verified error message matches expected text 'Incorrect login or password'
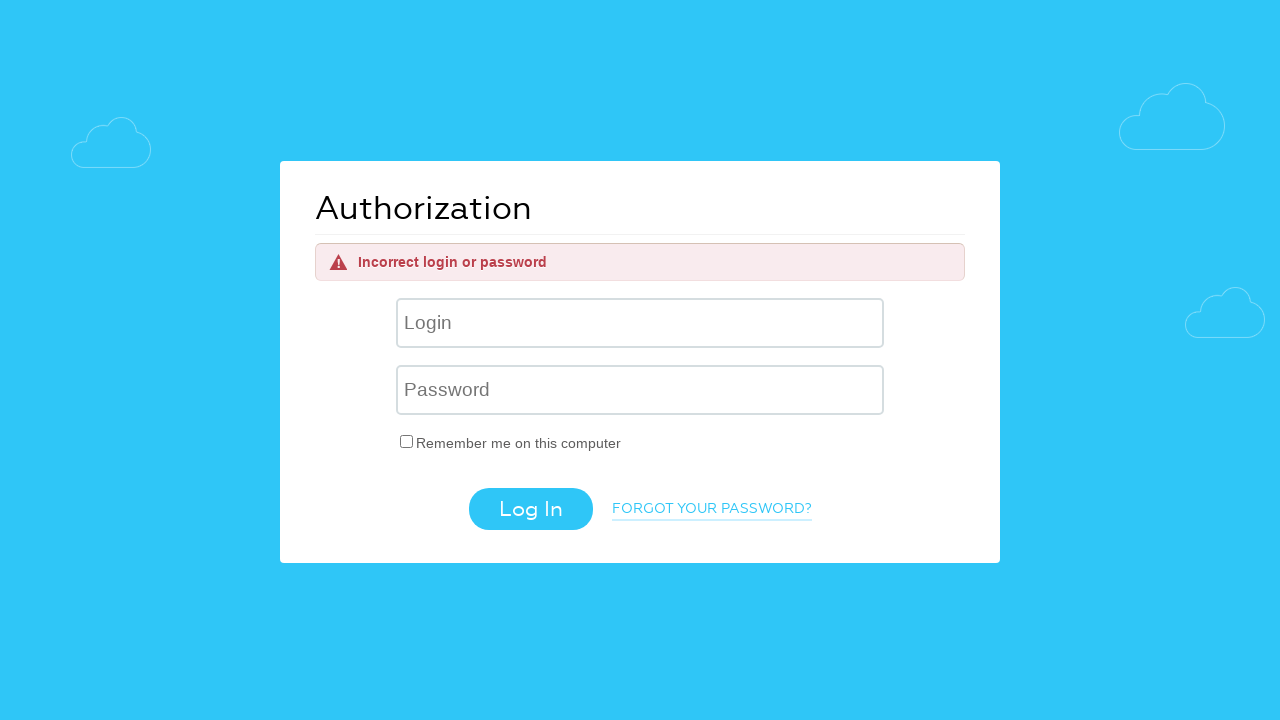

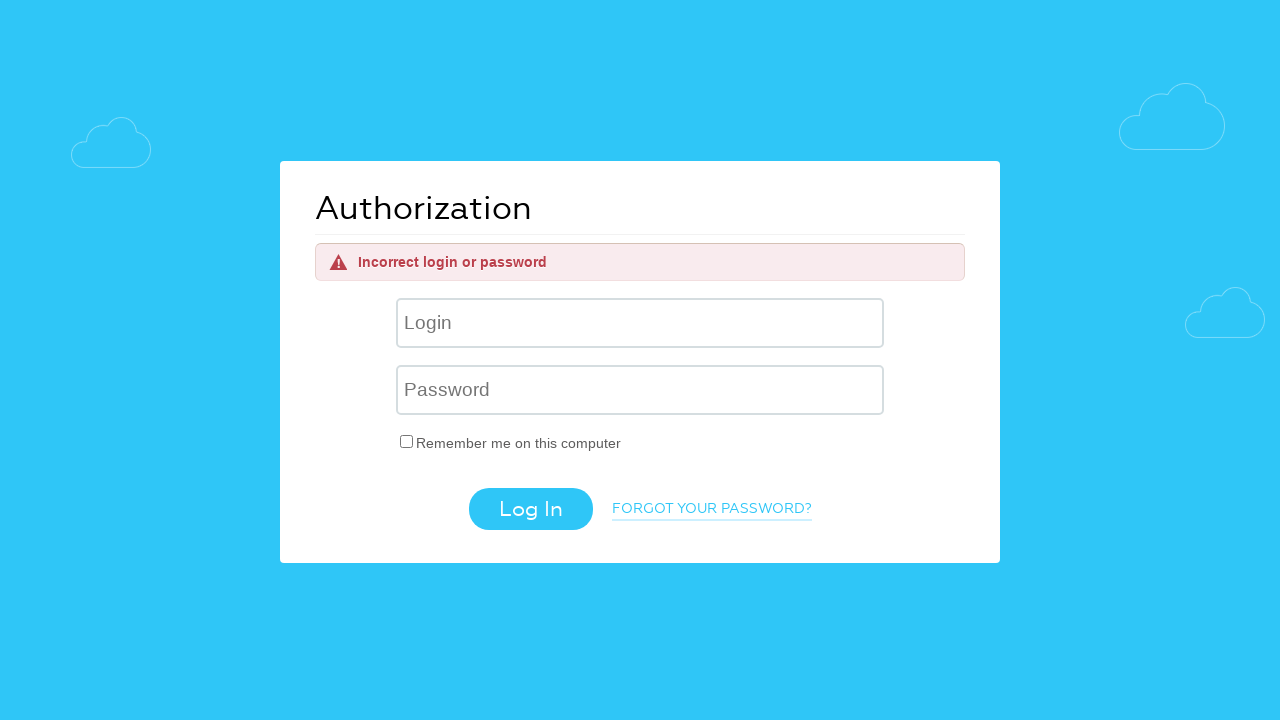